Tests auto-suggest dropdown functionality by typing a partial country name and selecting "India" from the suggested options

Starting URL: https://rahulshettyacademy.com/dropdownsPractise/

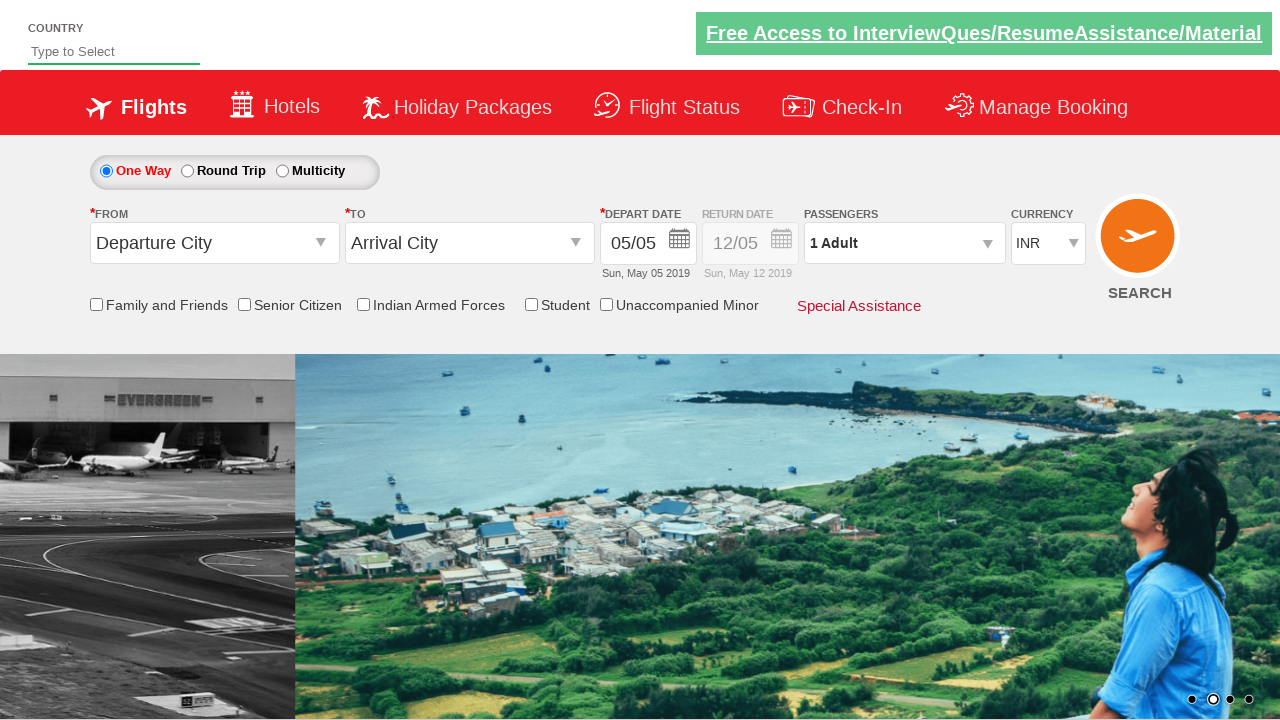

Typed 'ind' into the auto-suggest input field on #autosuggest
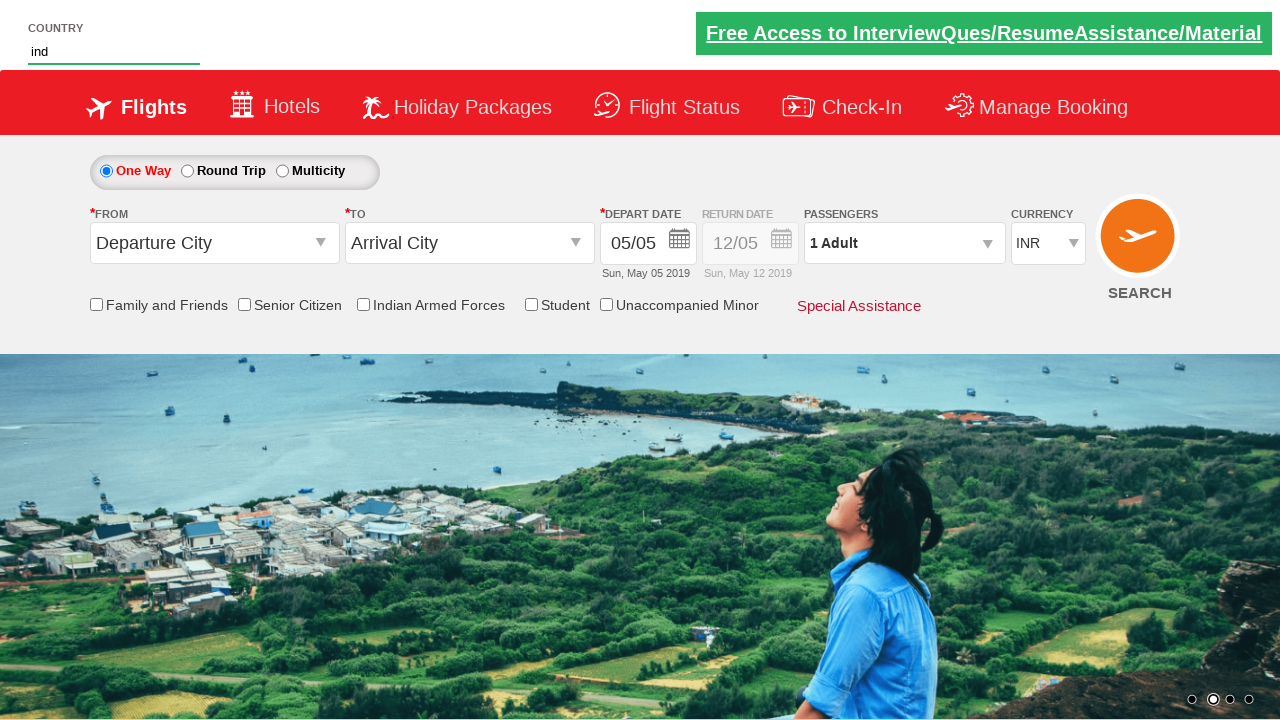

Auto-suggest dropdown suggestions appeared
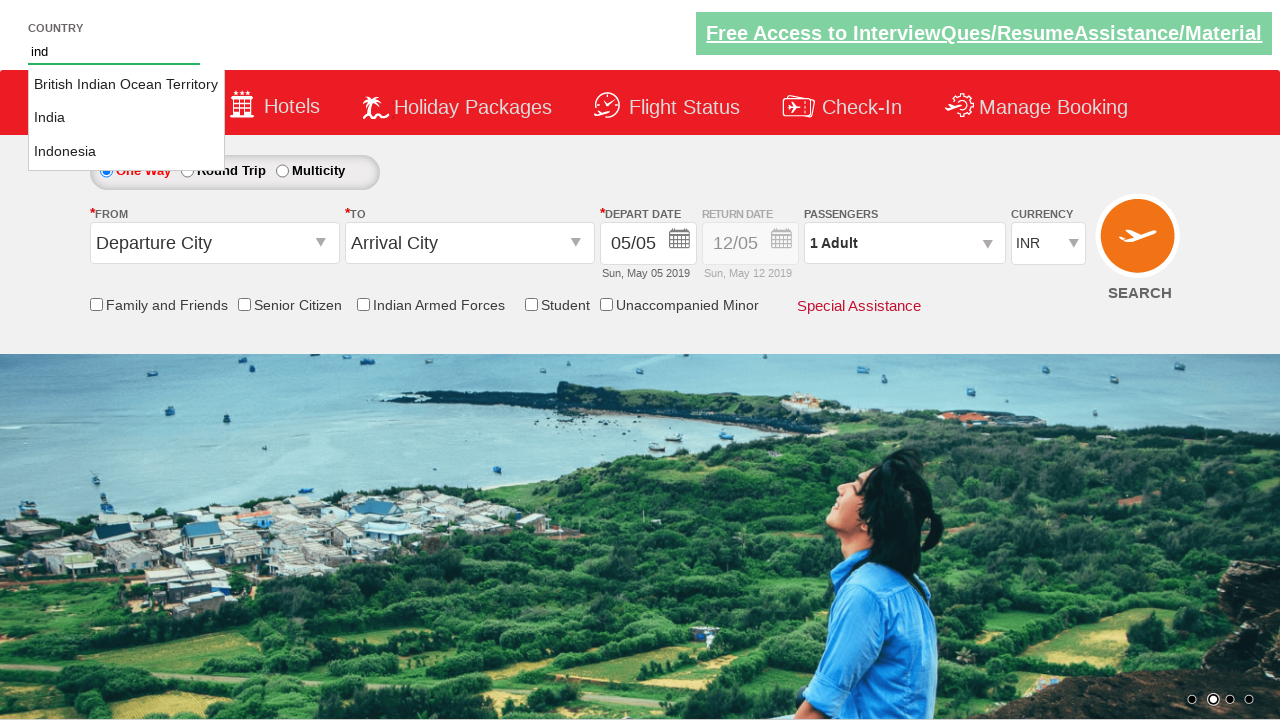

Retrieved all suggestion options from dropdown
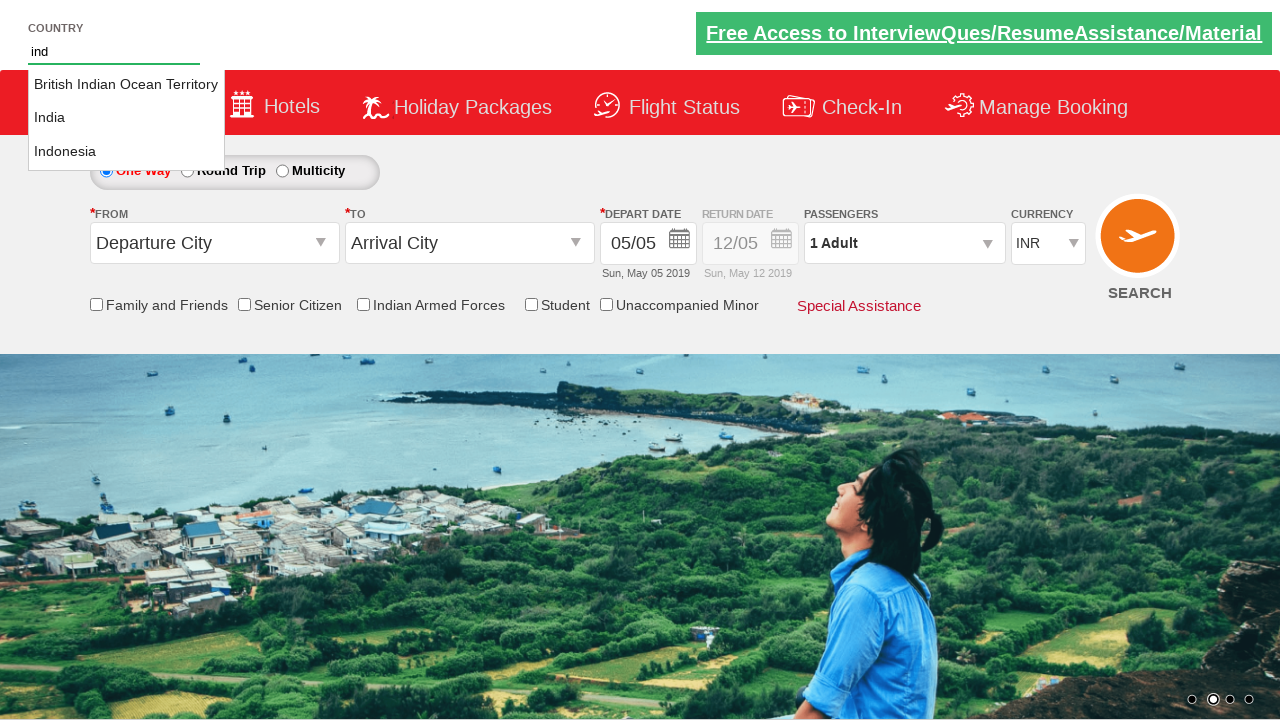

Found and clicked 'India' from the auto-suggest dropdown at (126, 118) on li.ui-menu-item a >> nth=1
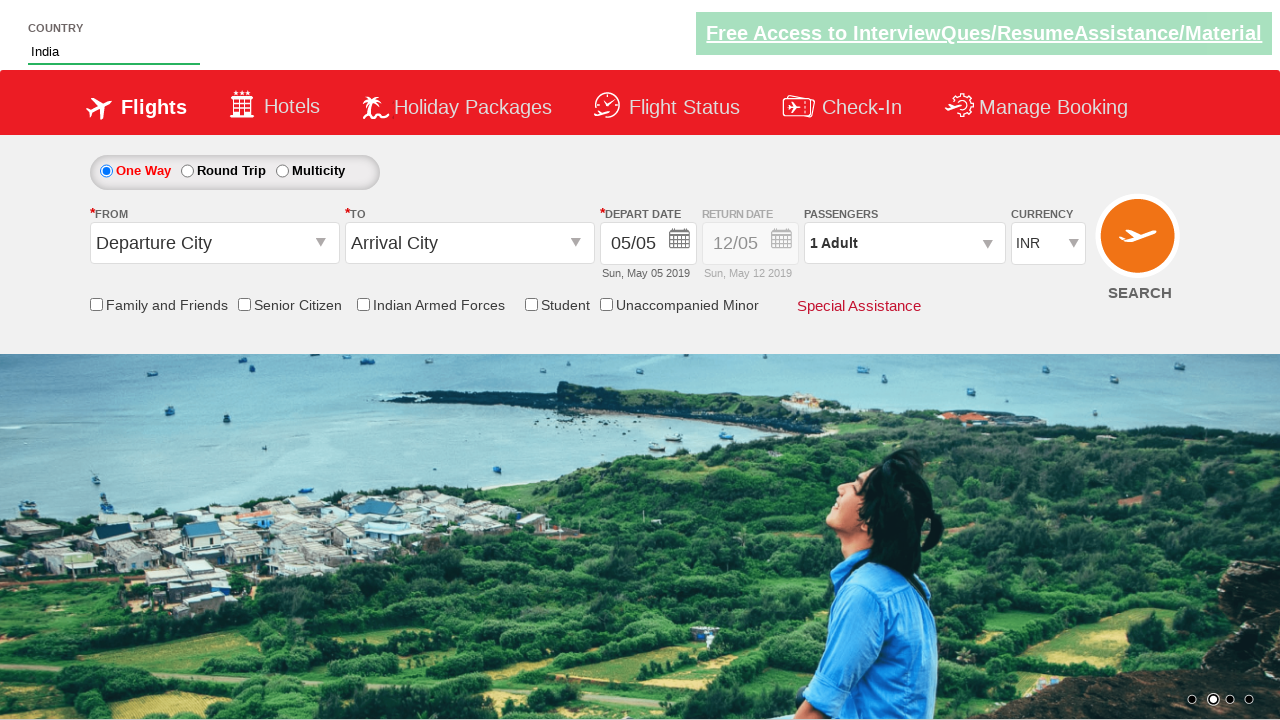

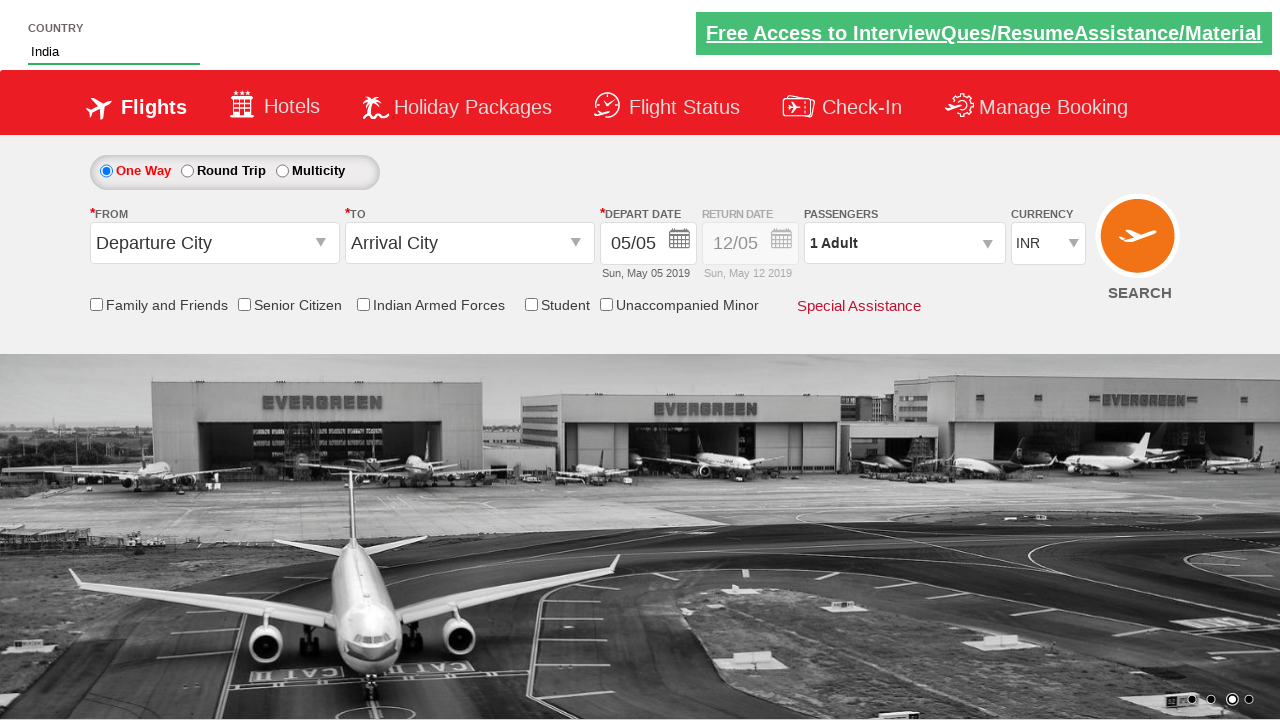